Tests table sorting functionality by clicking on a column header to sort, verifying the sort order, and searching for a specific item's price while navigating through pagination

Starting URL: https://rahulshettyacademy.com/seleniumPractise/#/offers

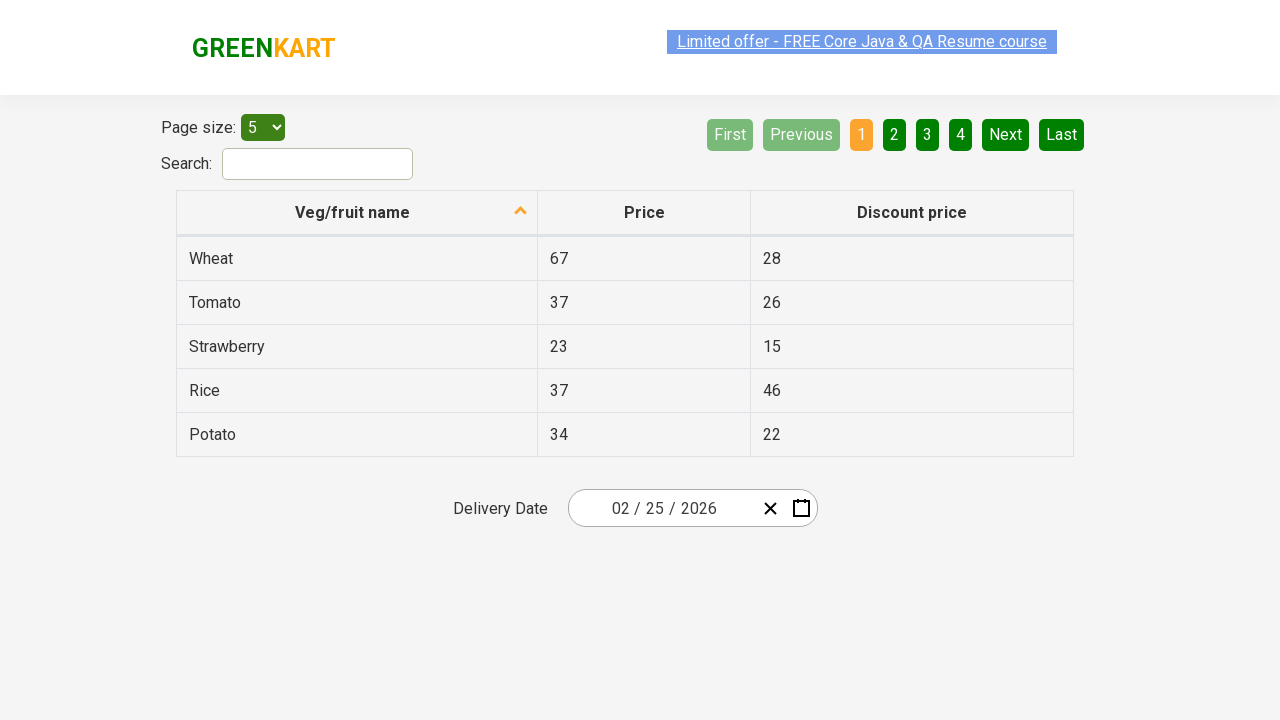

Clicked first column header to sort table at (357, 213) on xpath=//tr/th[1]
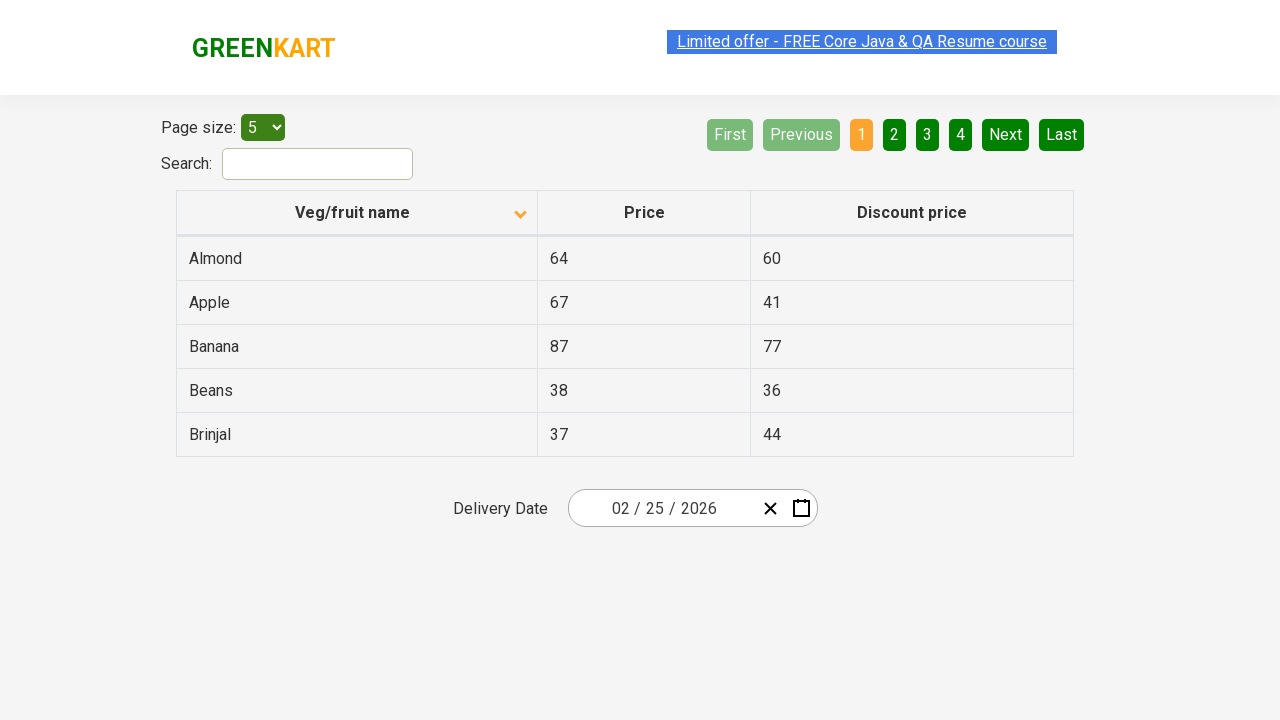

Waited for table sorting to complete
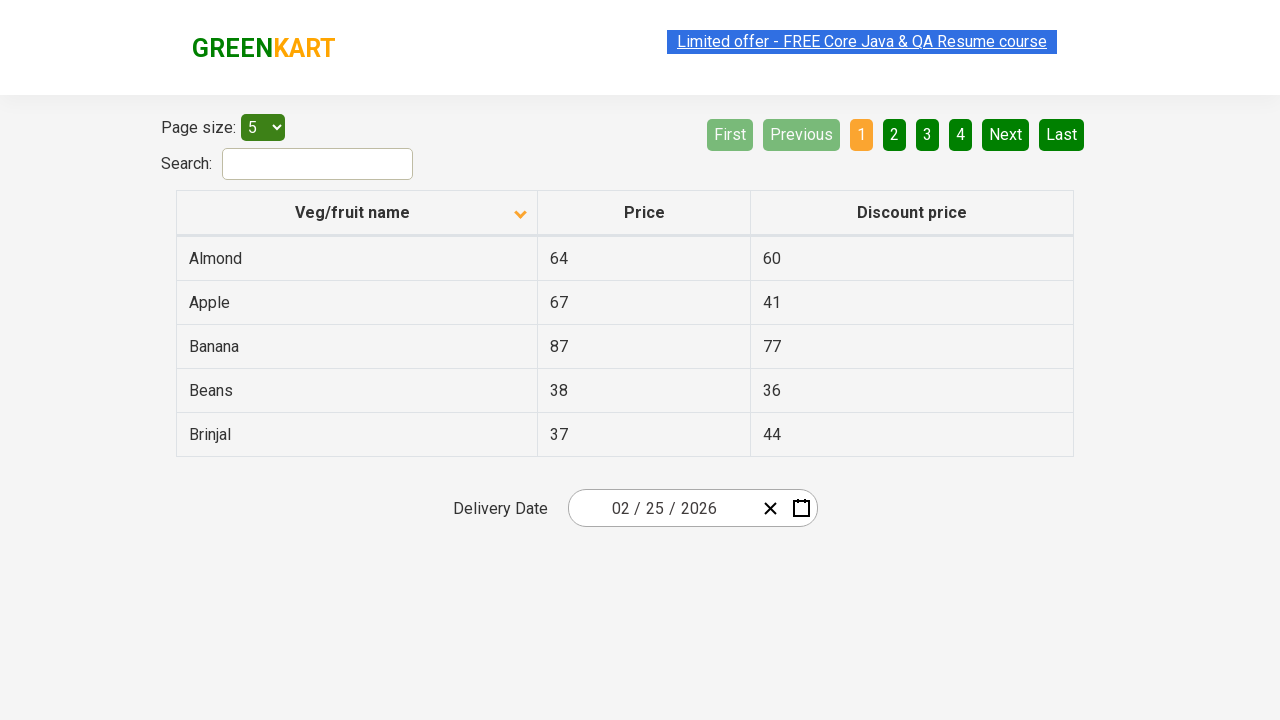

Retrieved all vegetable name elements from first column
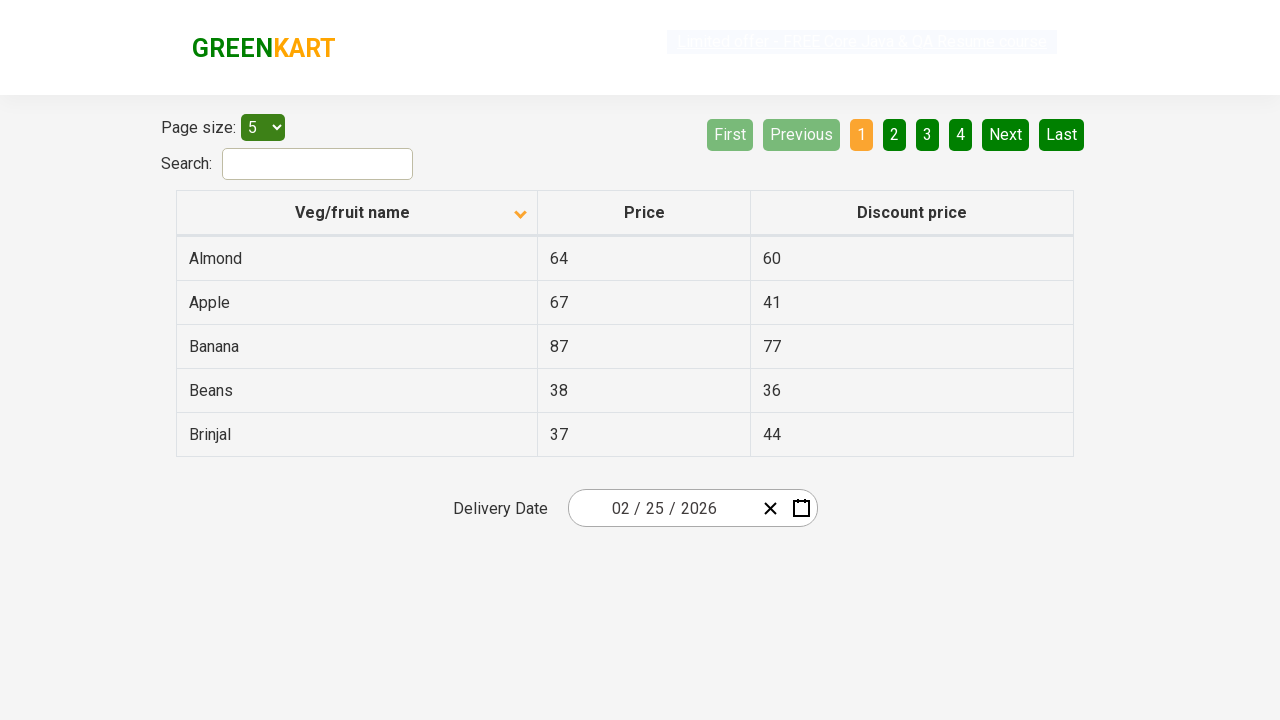

Extracted vegetable names from elements into list
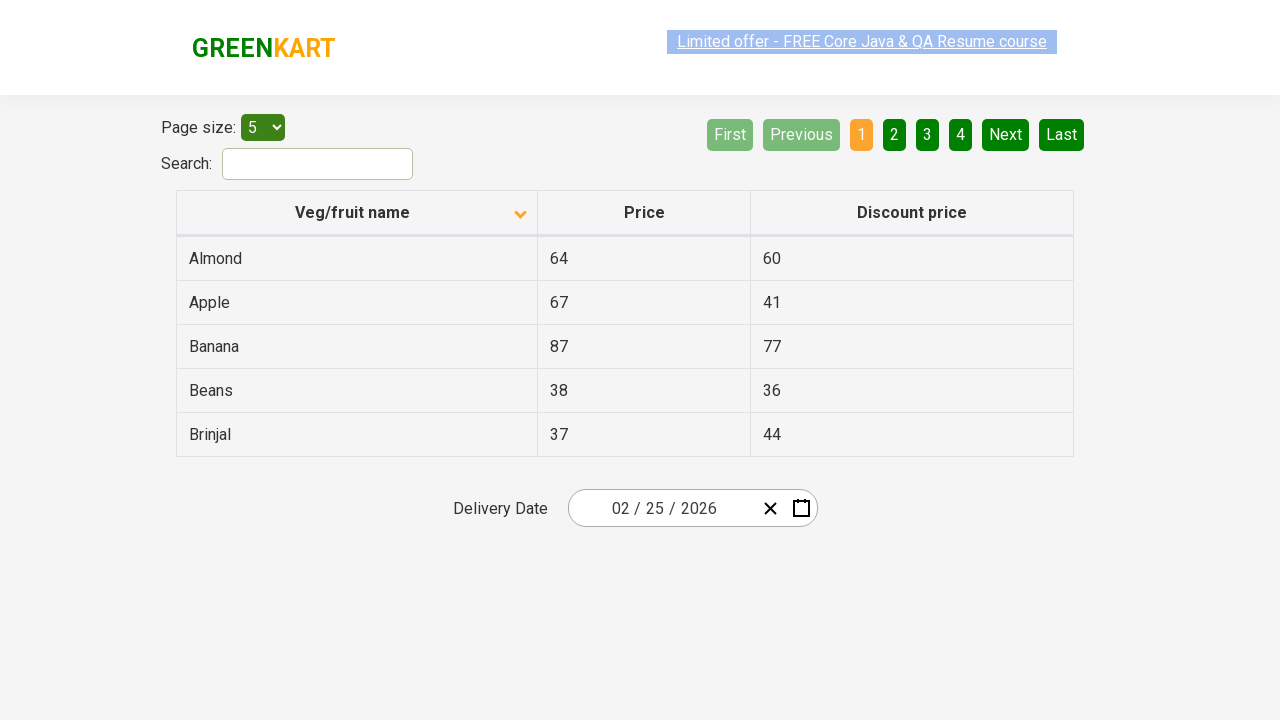

Verified that vegetable list is sorted alphabetically
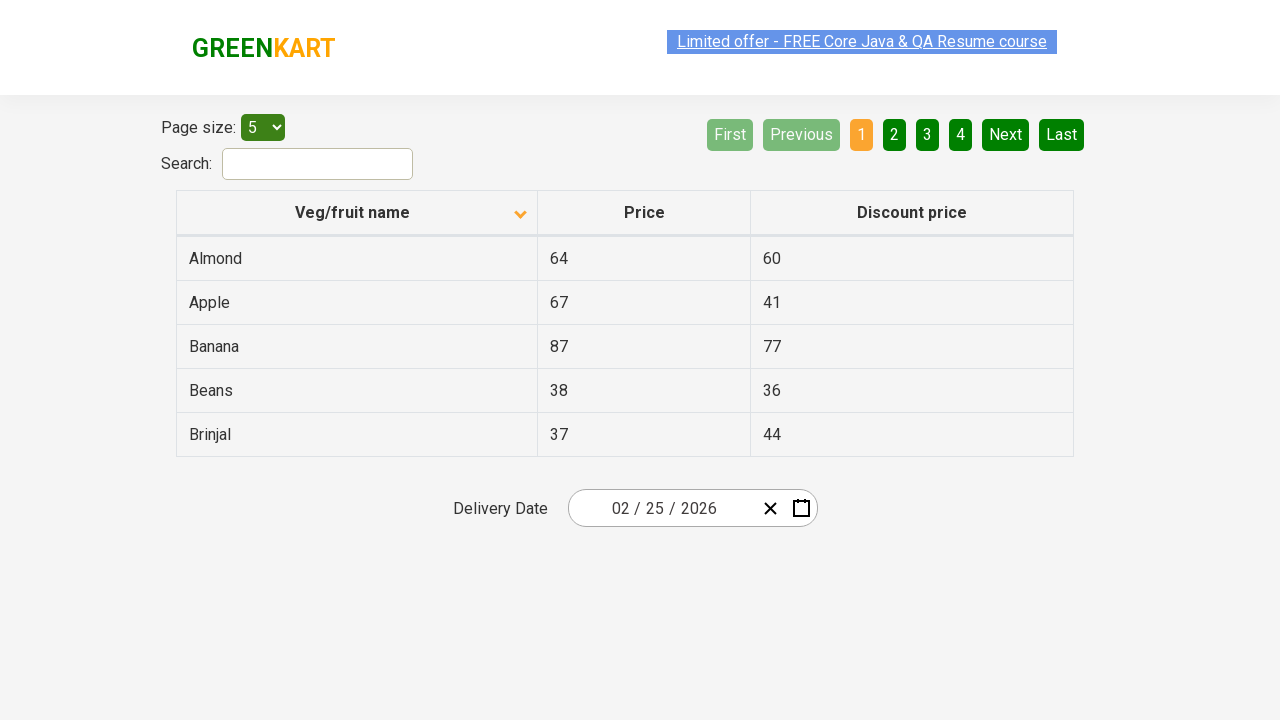

Retrieved all rows from first column for searching
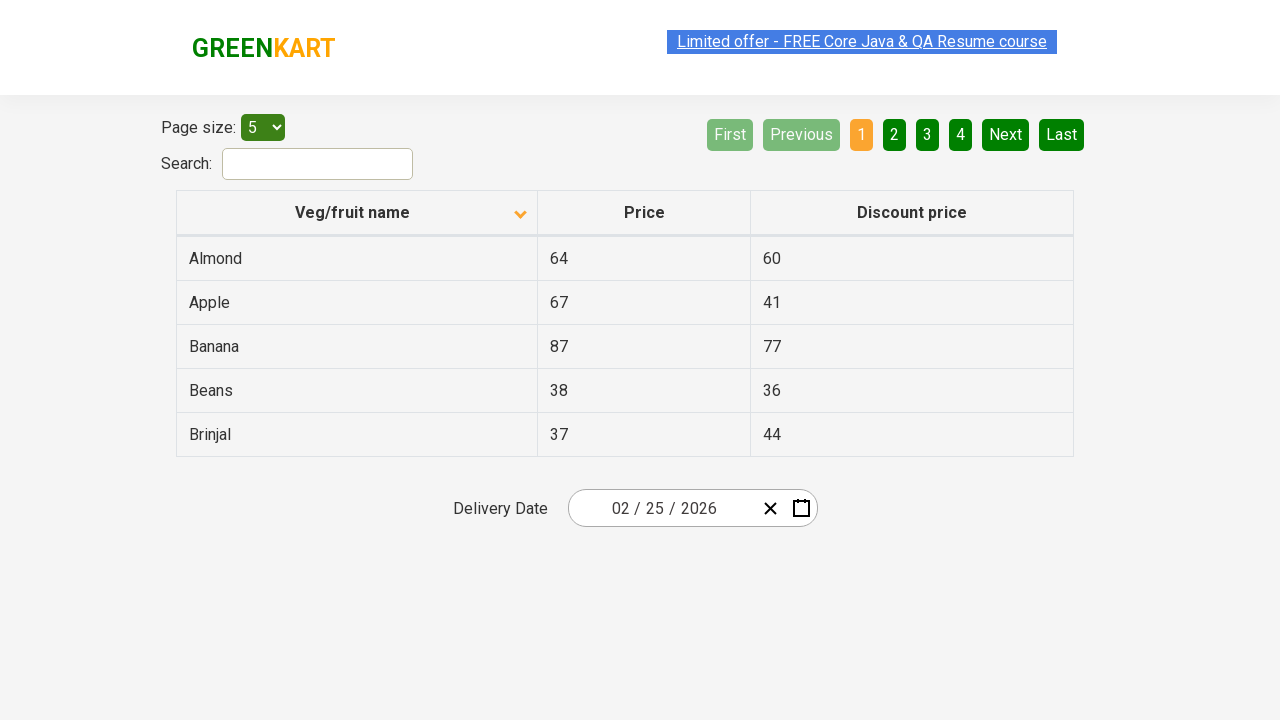

Rice not found on current page, navigated to next page at (1006, 134) on [aria-label='Next']
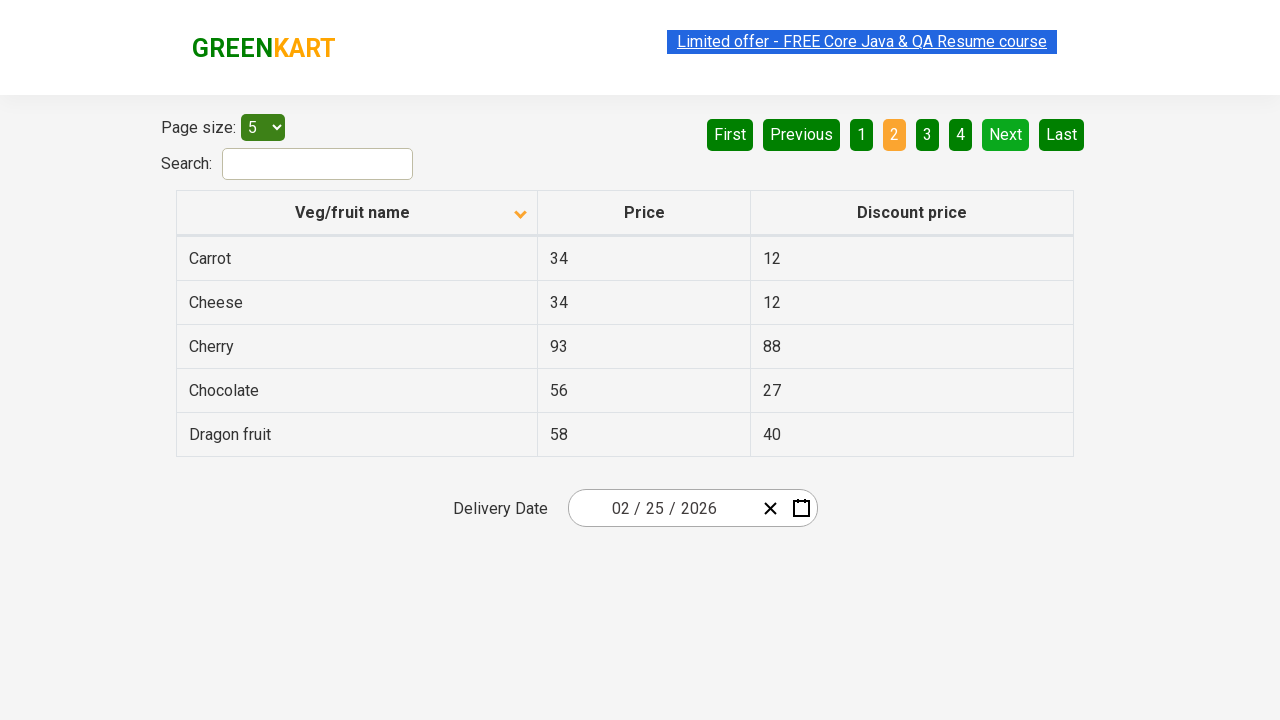

Retrieved all rows from first column for searching
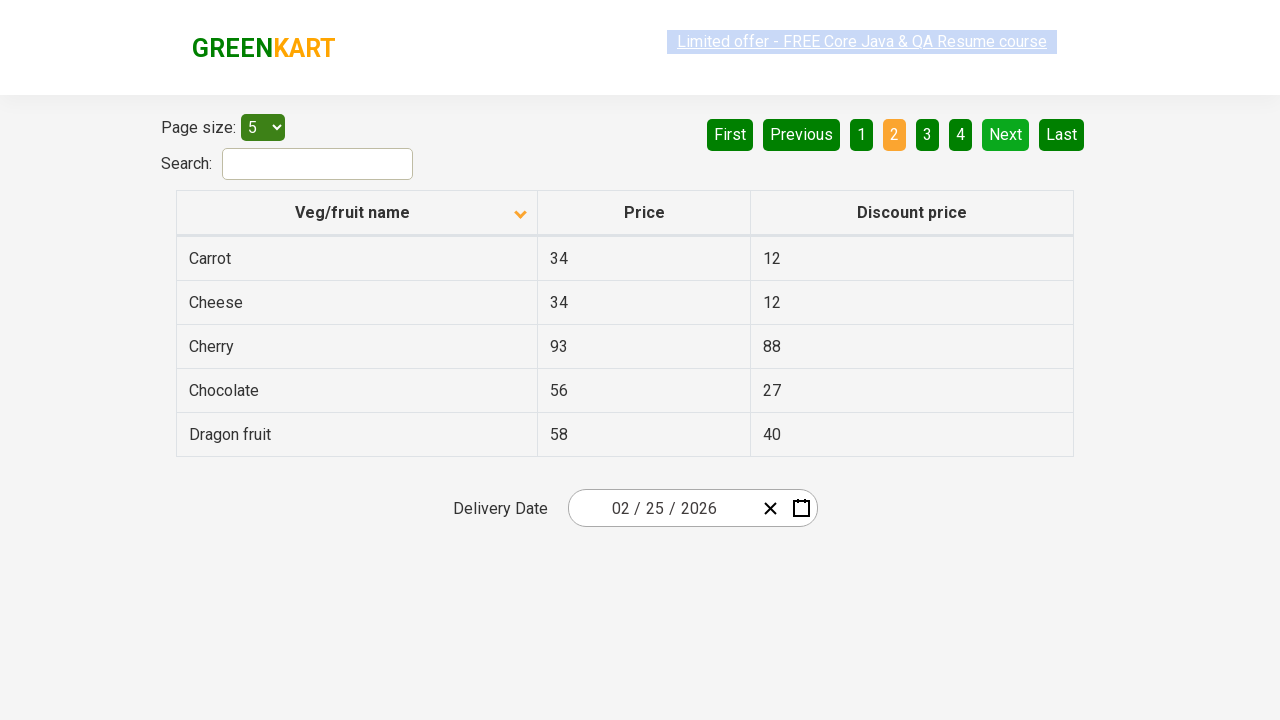

Rice not found on current page, navigated to next page at (1006, 134) on [aria-label='Next']
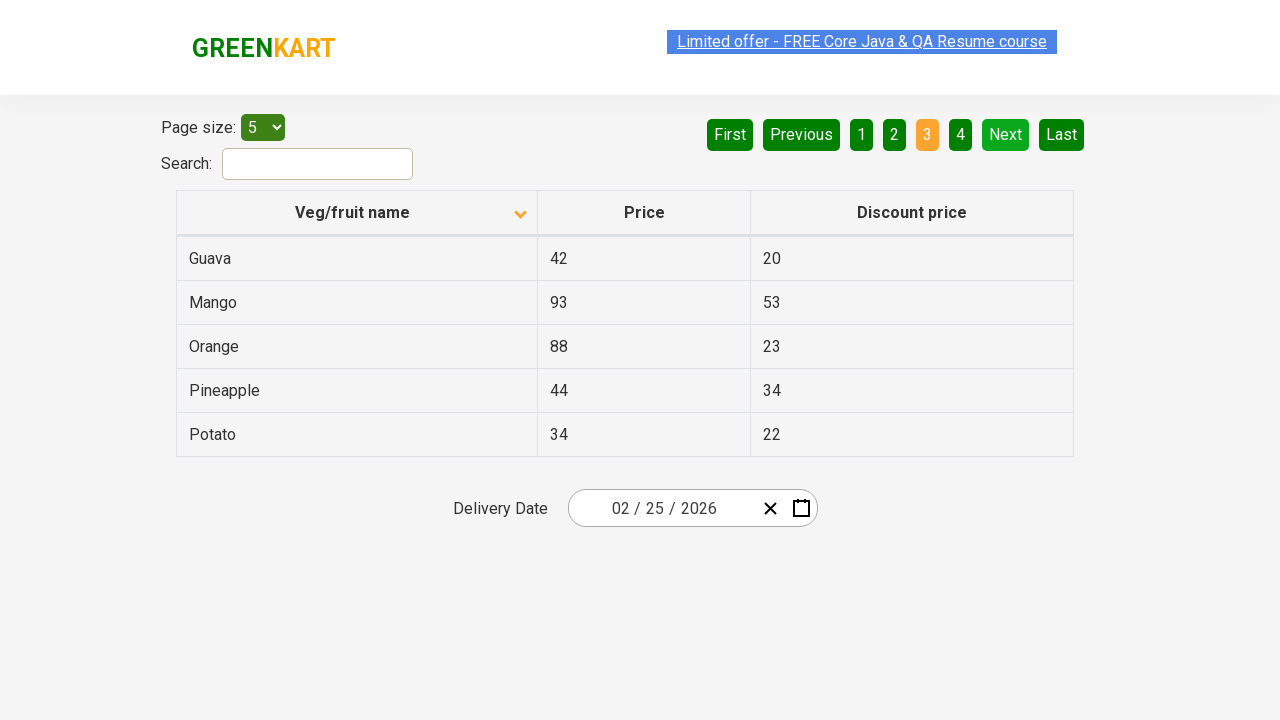

Retrieved all rows from first column for searching
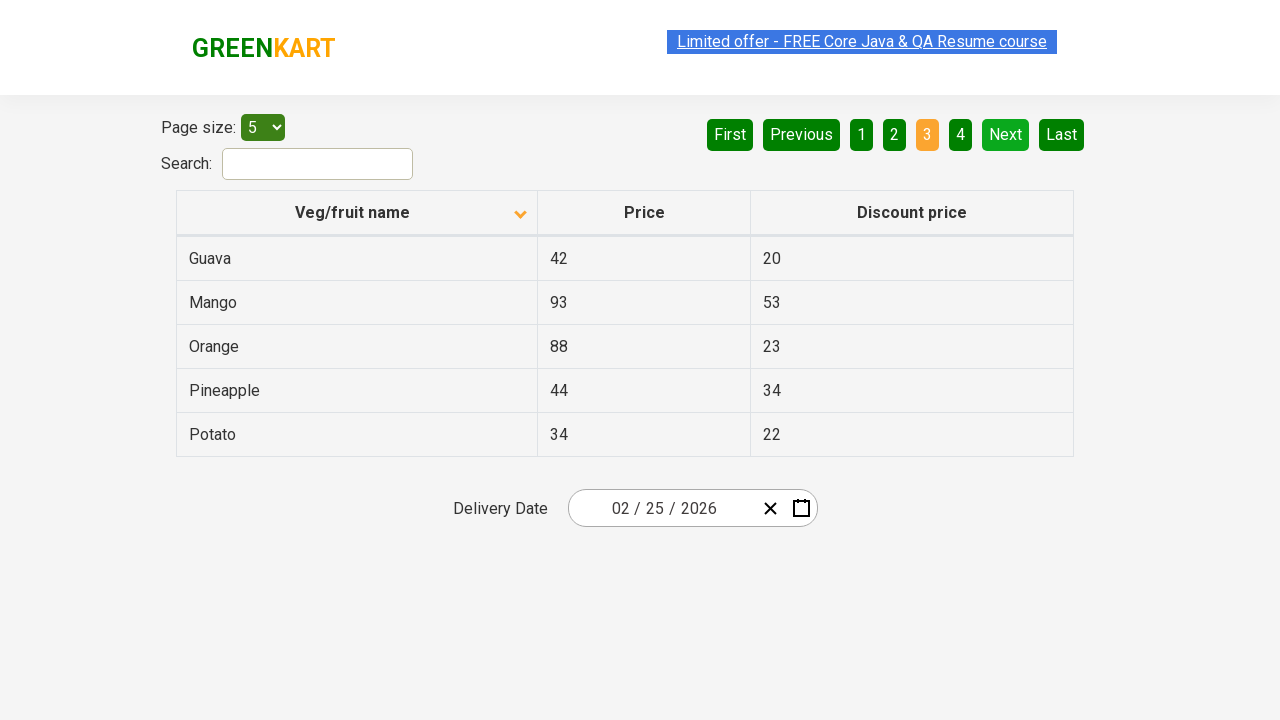

Rice not found on current page, navigated to next page at (1006, 134) on [aria-label='Next']
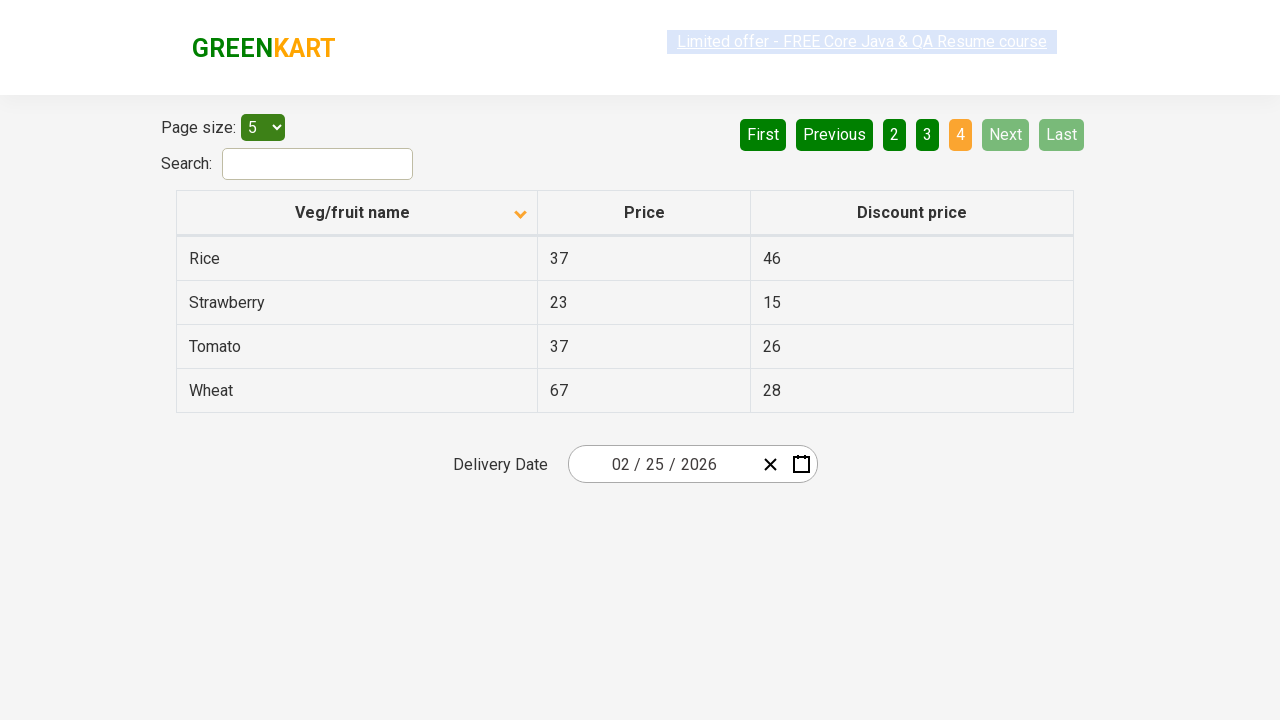

Retrieved all rows from first column for searching
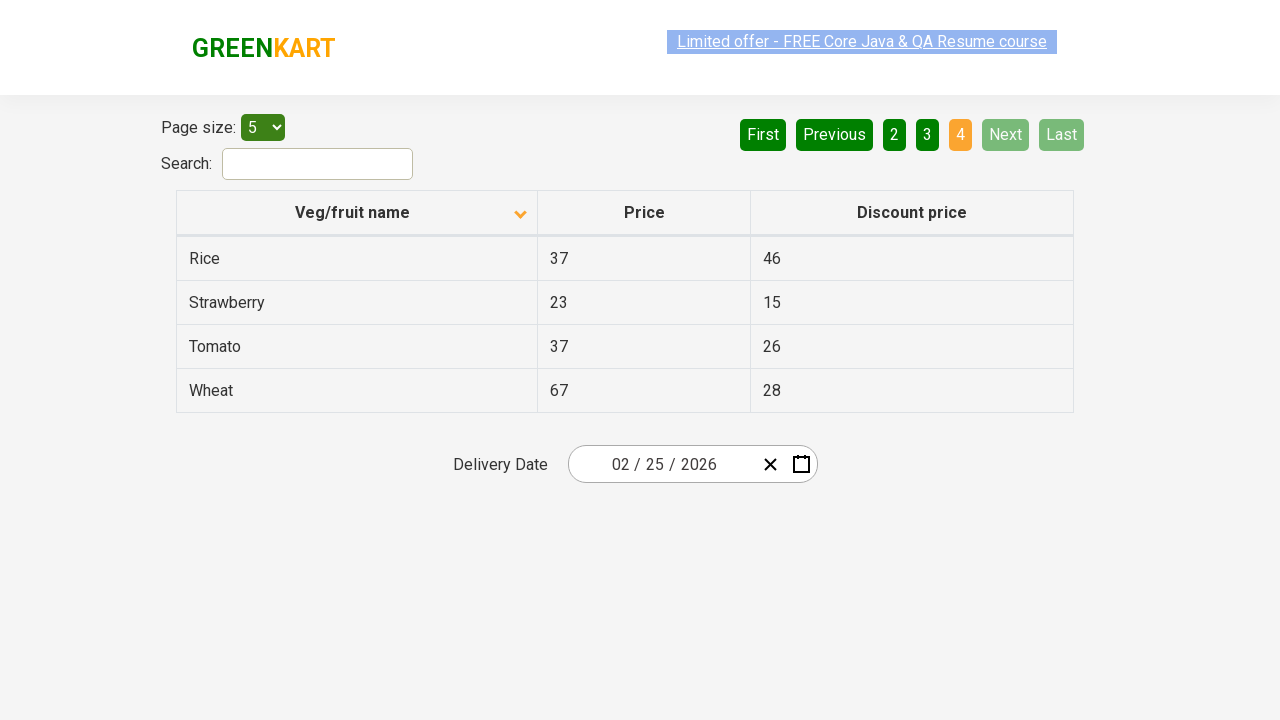

Found Rice and extracted price: 37
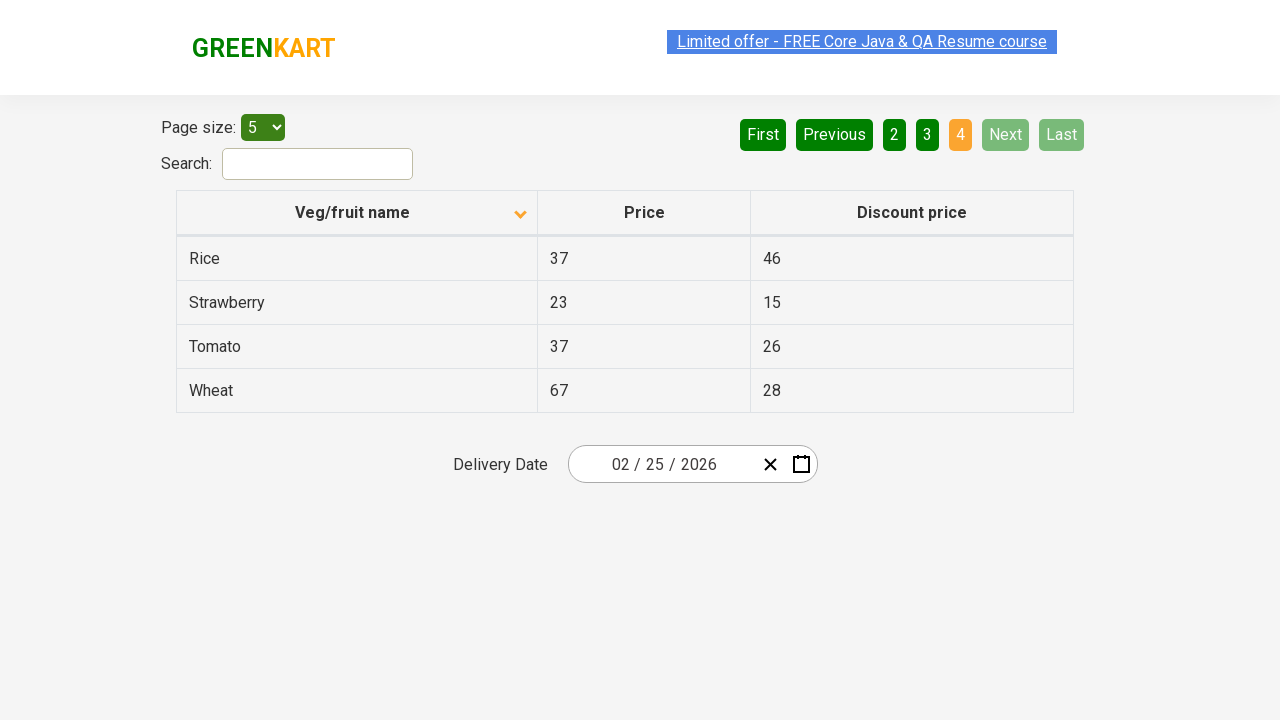

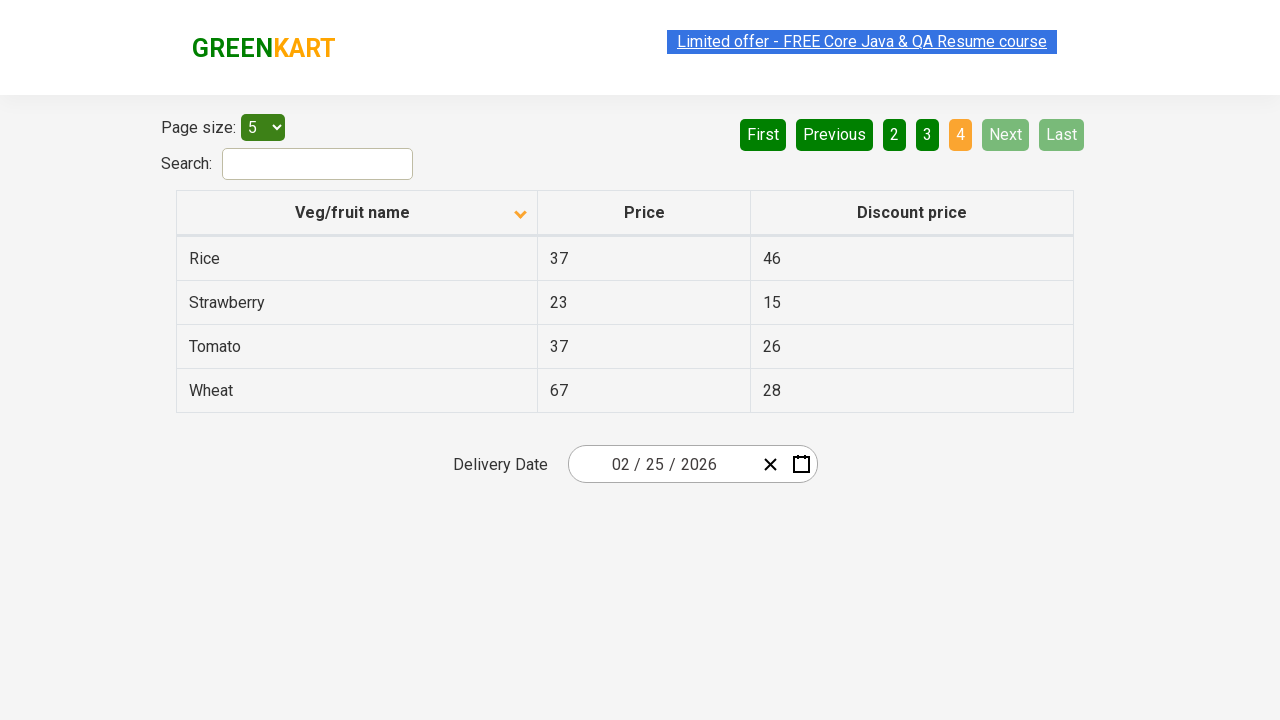